Navigates to a GitHub profile page and clicks on the Overview tab to verify navigation

Starting URL: https://github.com/muhaimenul

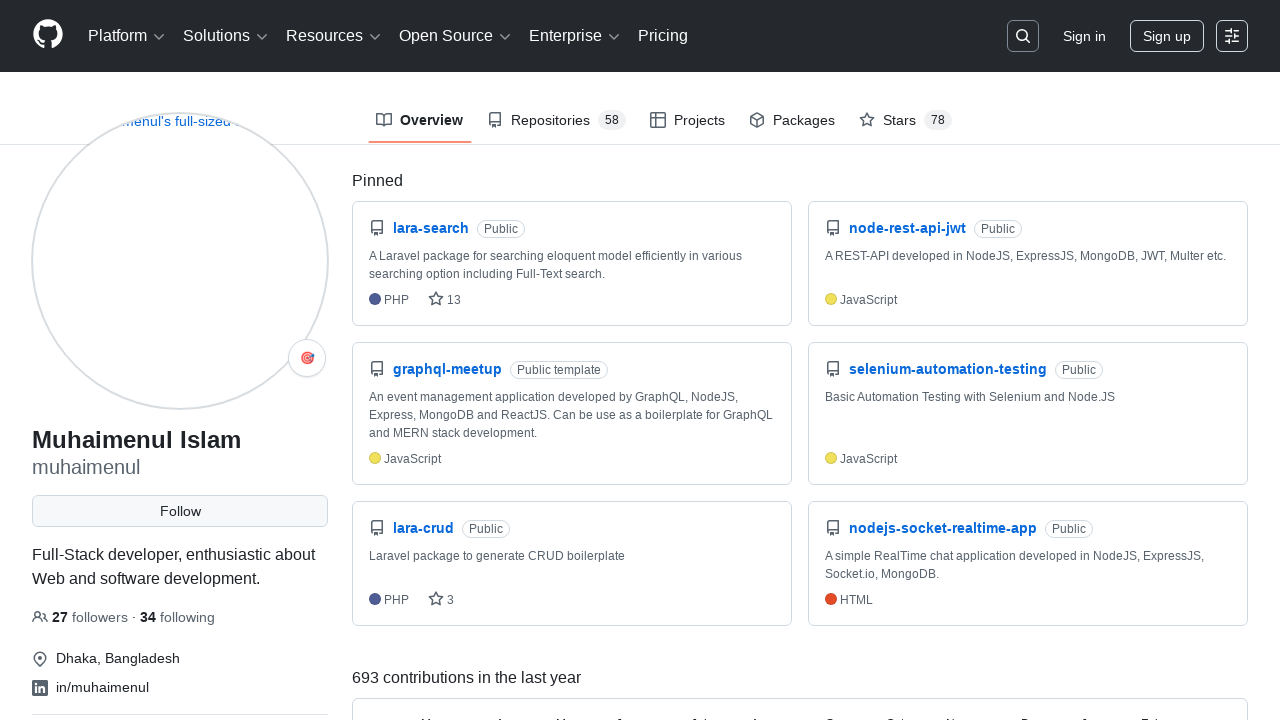

Navigated to GitHub profile page for muhaimenul
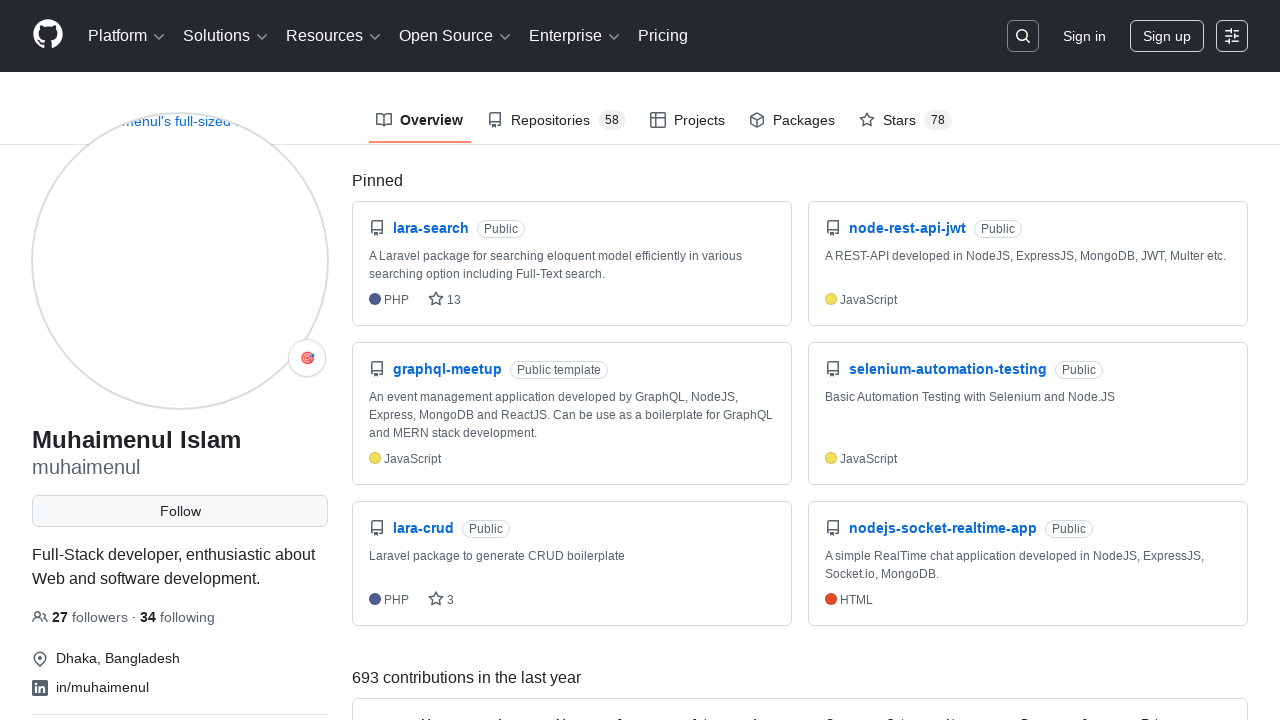

Clicked on the Overview tab at (420, 120) on a:has-text('Overview')
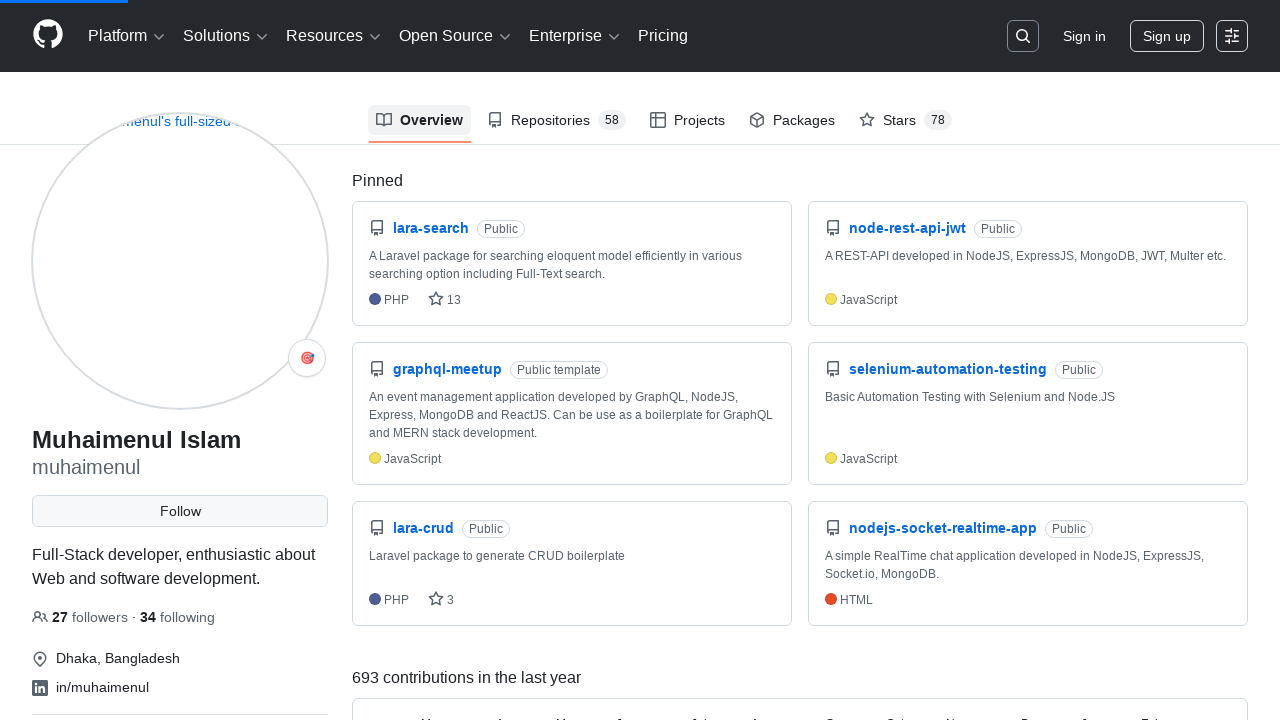

Page loaded and network idle state reached
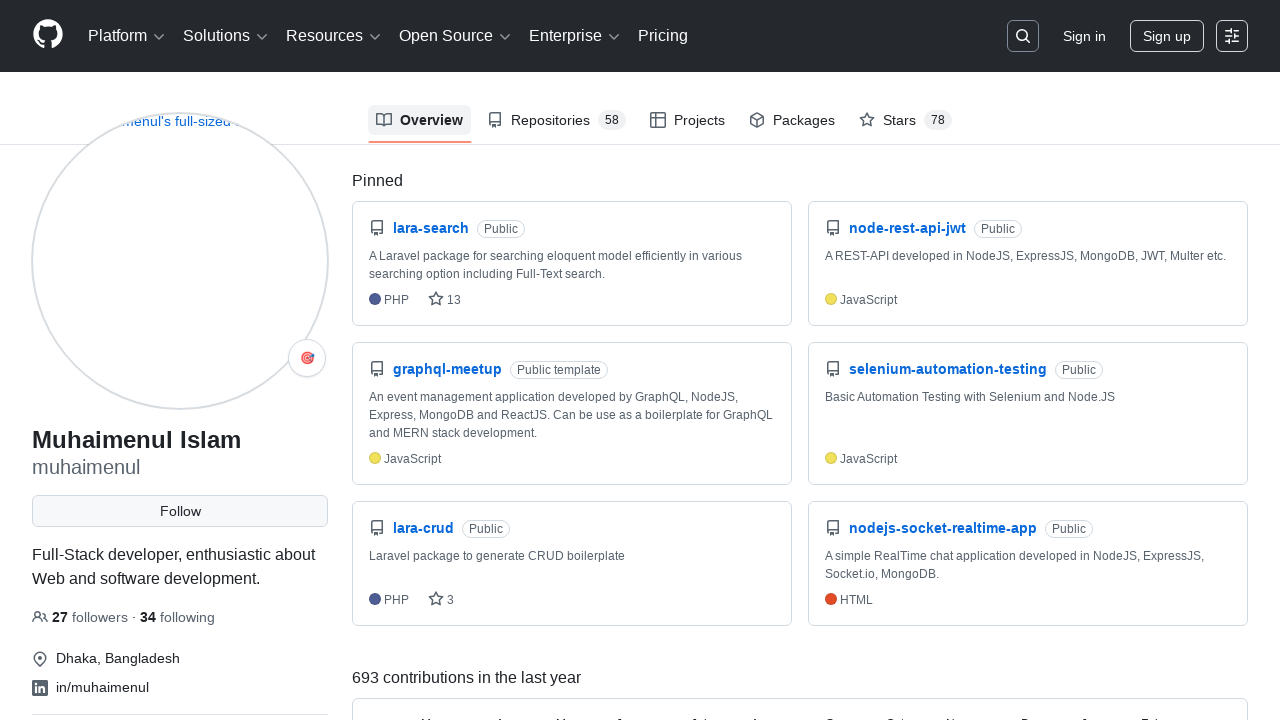

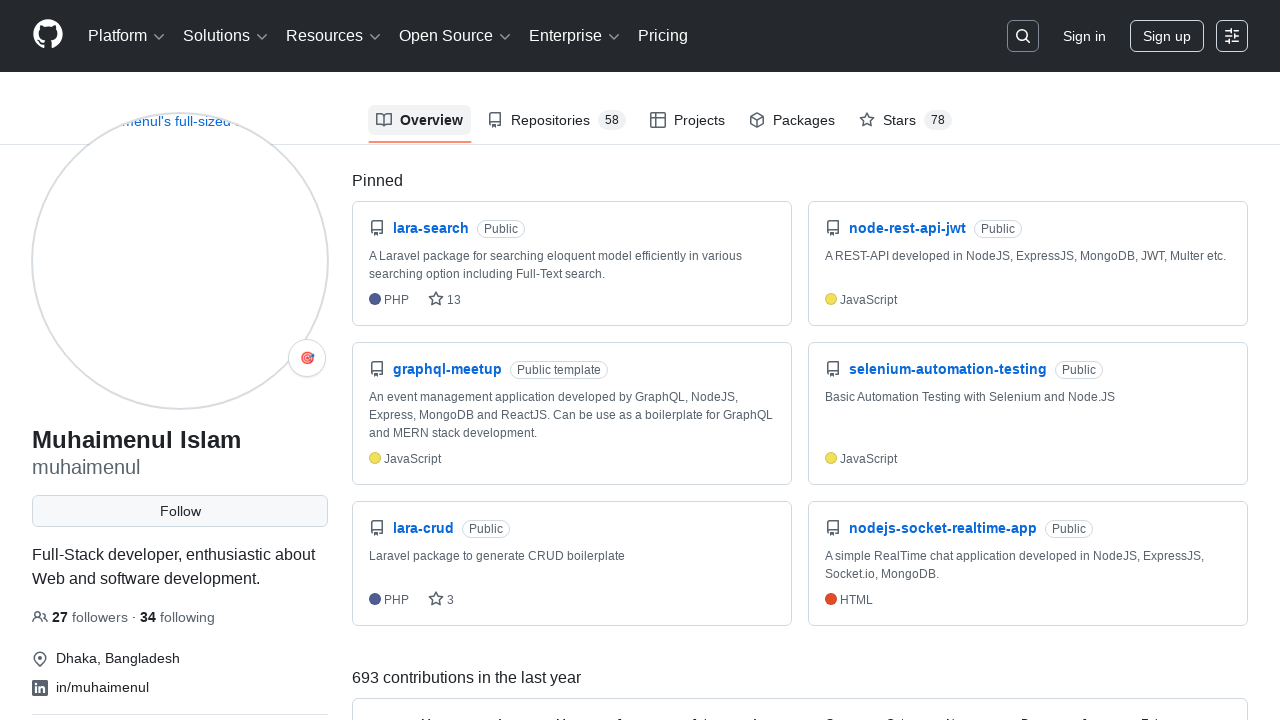